Tests unmarking items as complete by unchecking their checkboxes

Starting URL: https://demo.playwright.dev/todomvc

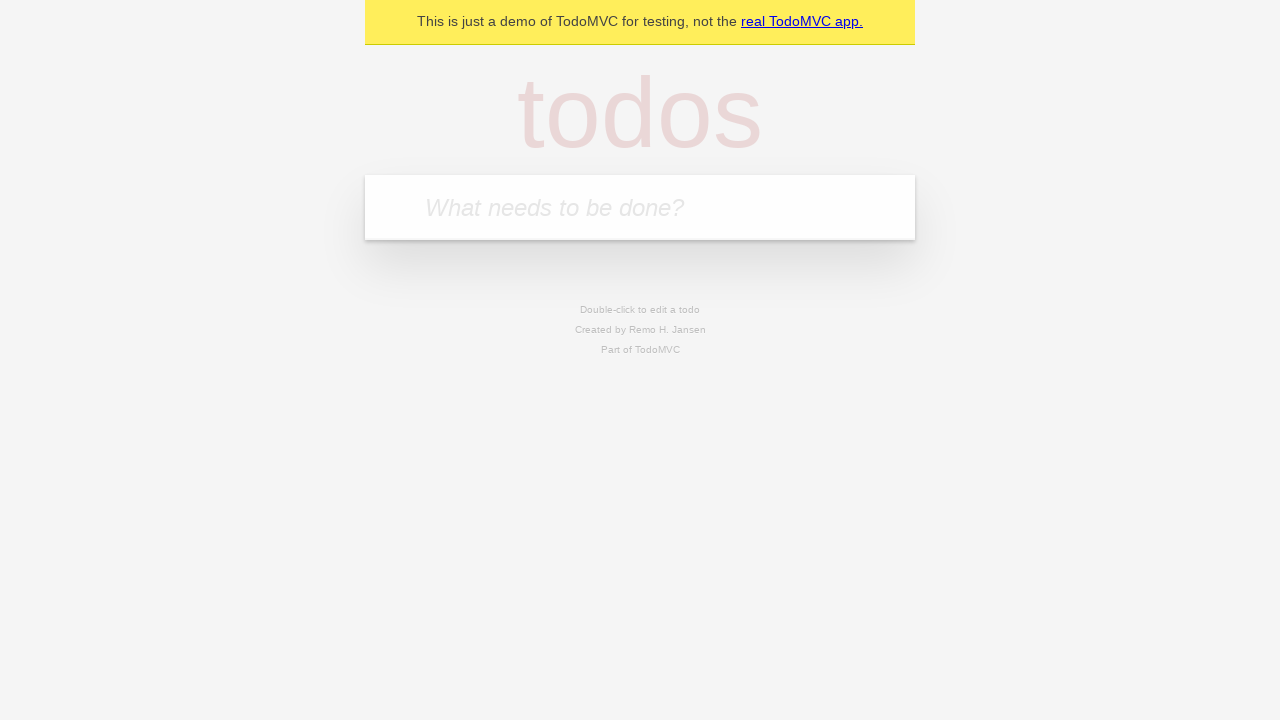

Filled todo input with 'buy some cheese' on internal:attr=[placeholder="What needs to be done?"i]
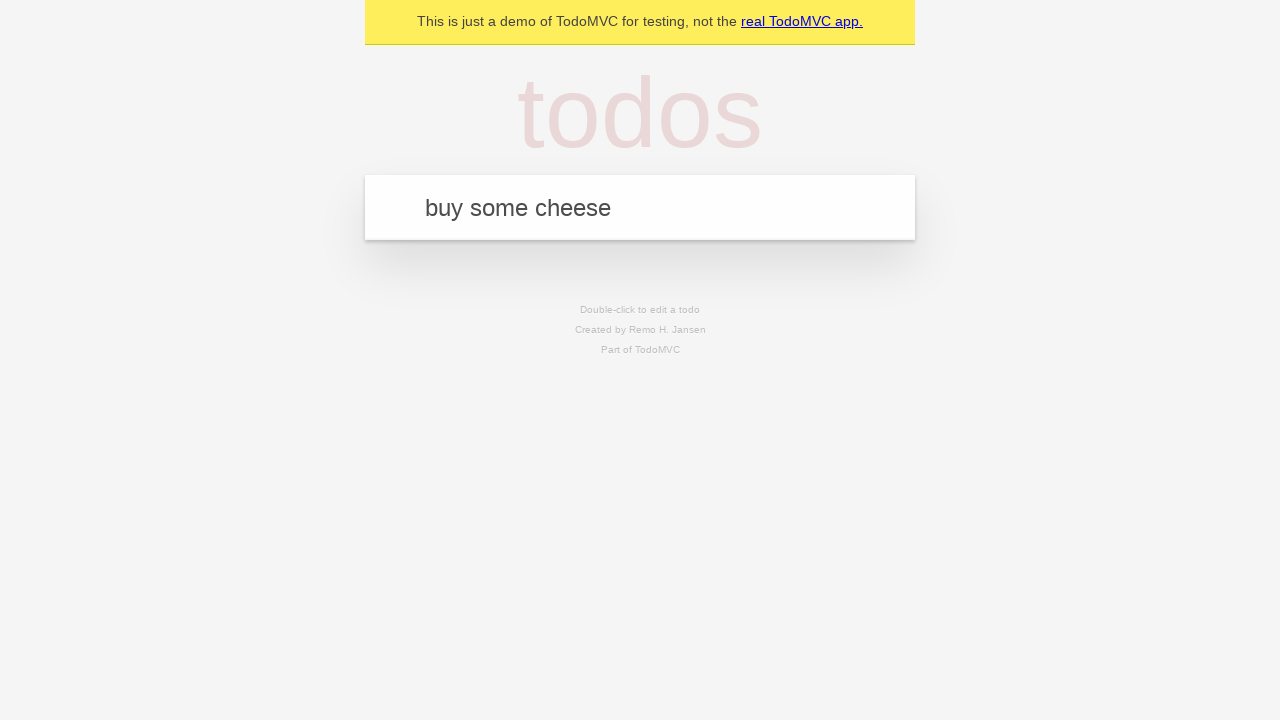

Pressed Enter to create first todo item on internal:attr=[placeholder="What needs to be done?"i]
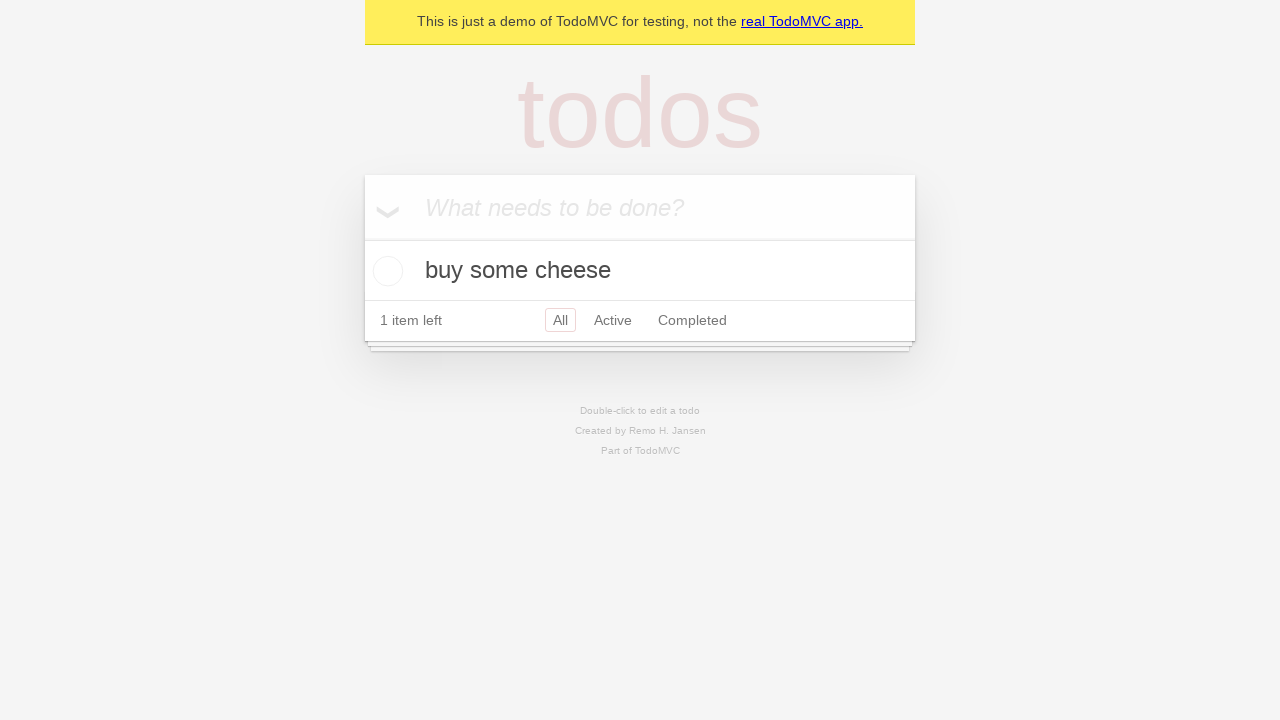

Filled todo input with 'feed the cat' on internal:attr=[placeholder="What needs to be done?"i]
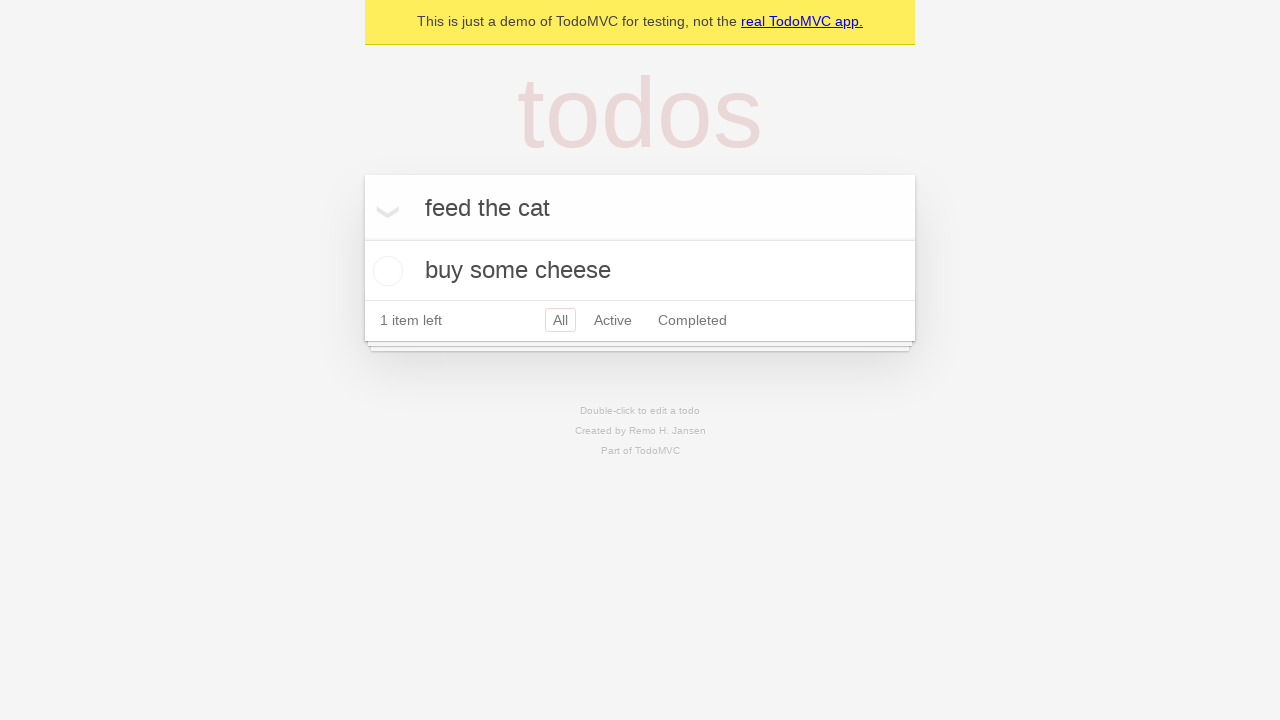

Pressed Enter to create second todo item on internal:attr=[placeholder="What needs to be done?"i]
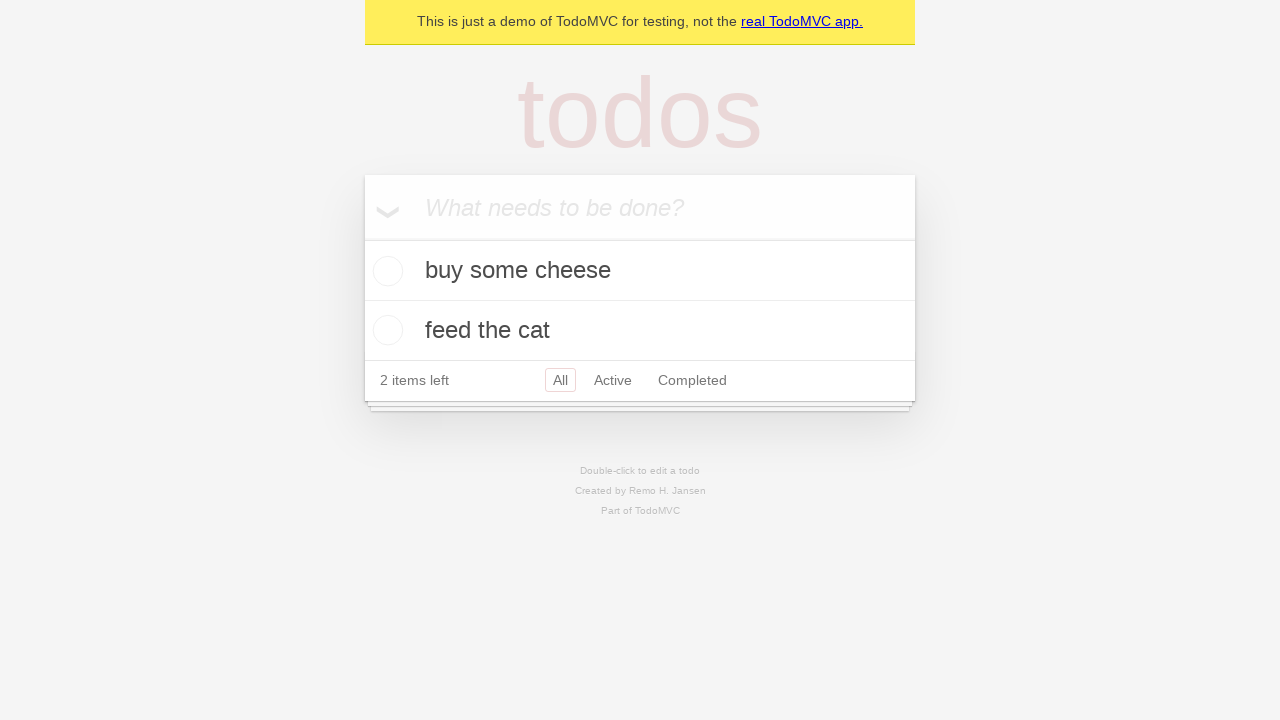

Checked first todo item 'buy some cheese' at (385, 271) on internal:testid=[data-testid="todo-item"s] >> nth=0 >> internal:role=checkbox
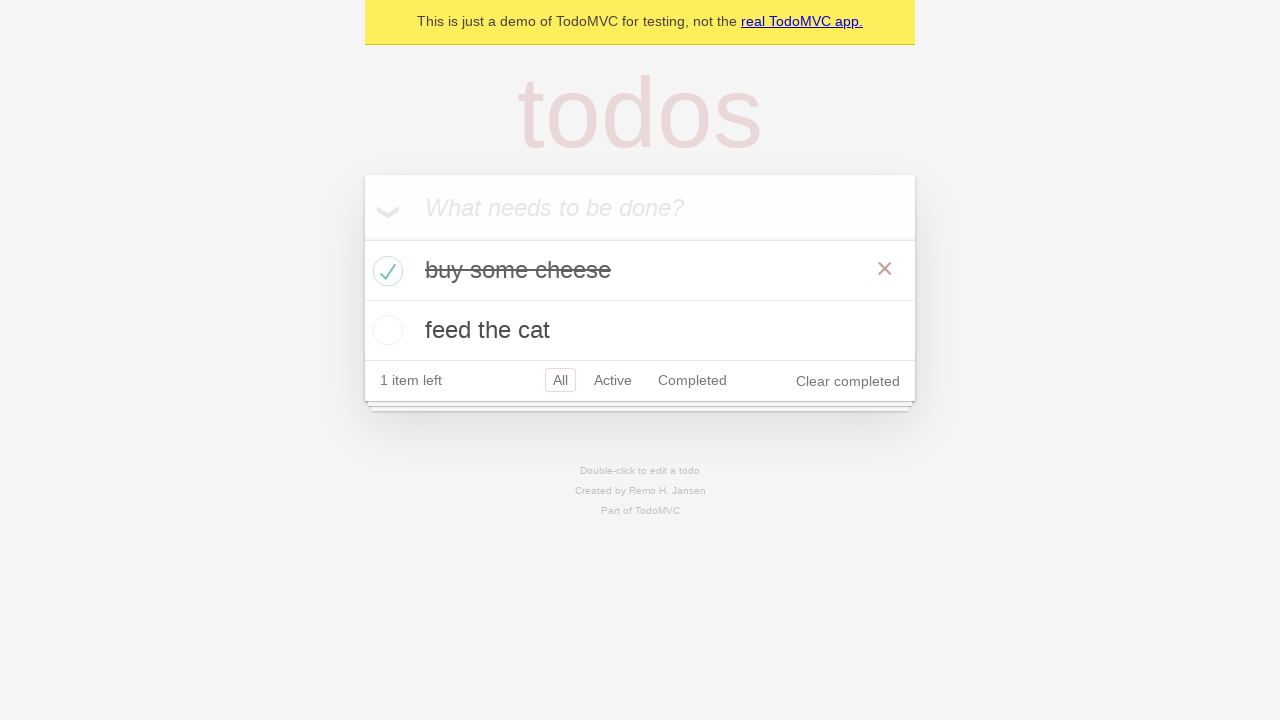

Unchecked first todo item to mark it as incomplete at (385, 271) on internal:testid=[data-testid="todo-item"s] >> nth=0 >> internal:role=checkbox
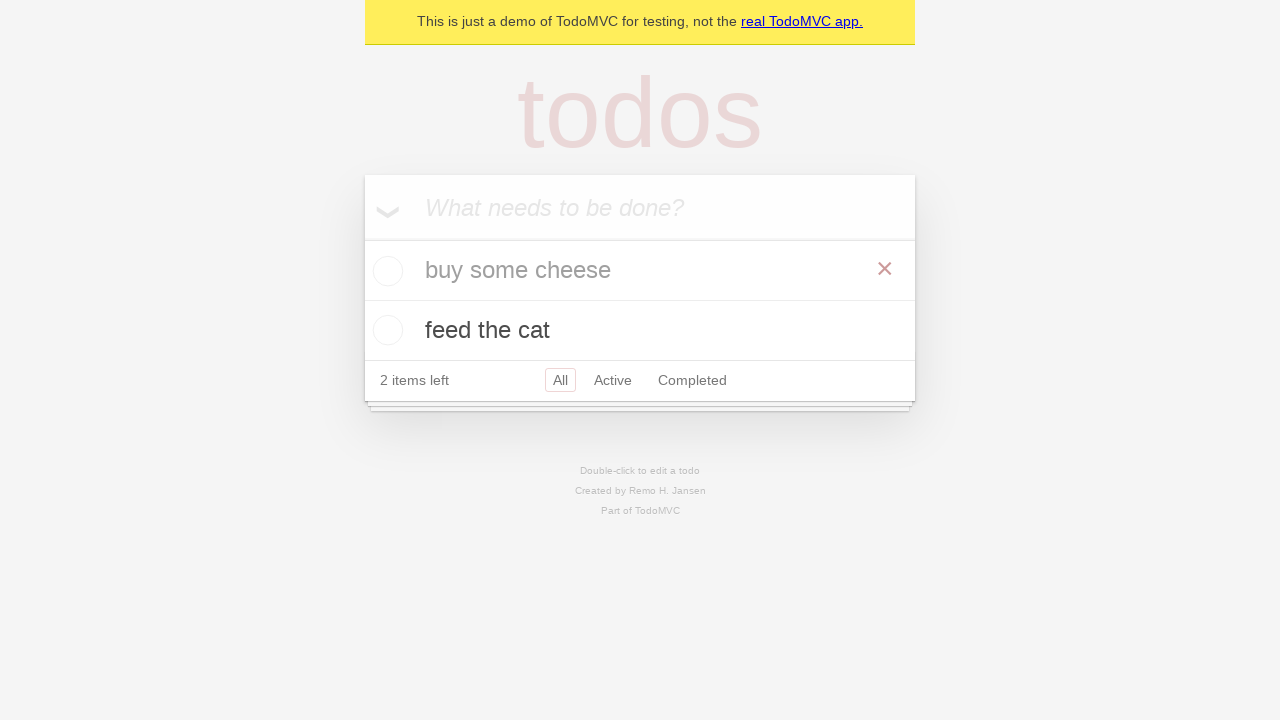

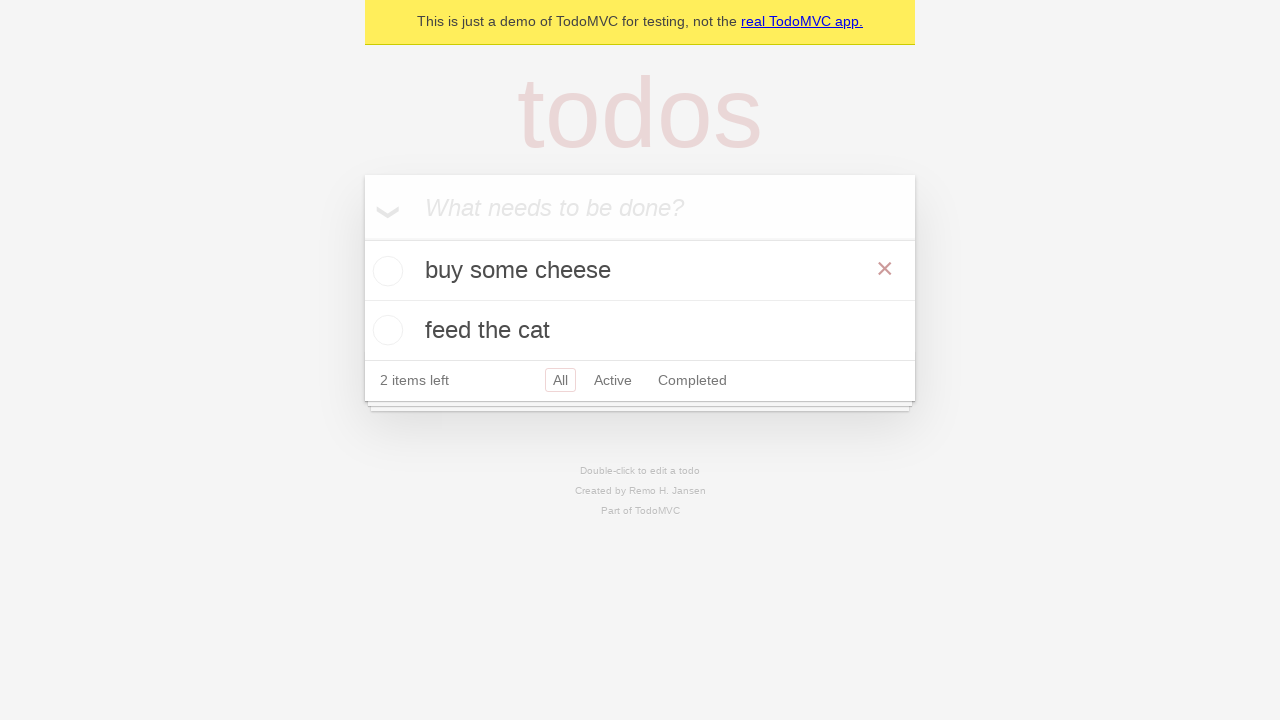